Tests modifying a read-only date field on the 12306 train booking website using JavaScript execution

Starting URL: https://www.12306.cn/index/

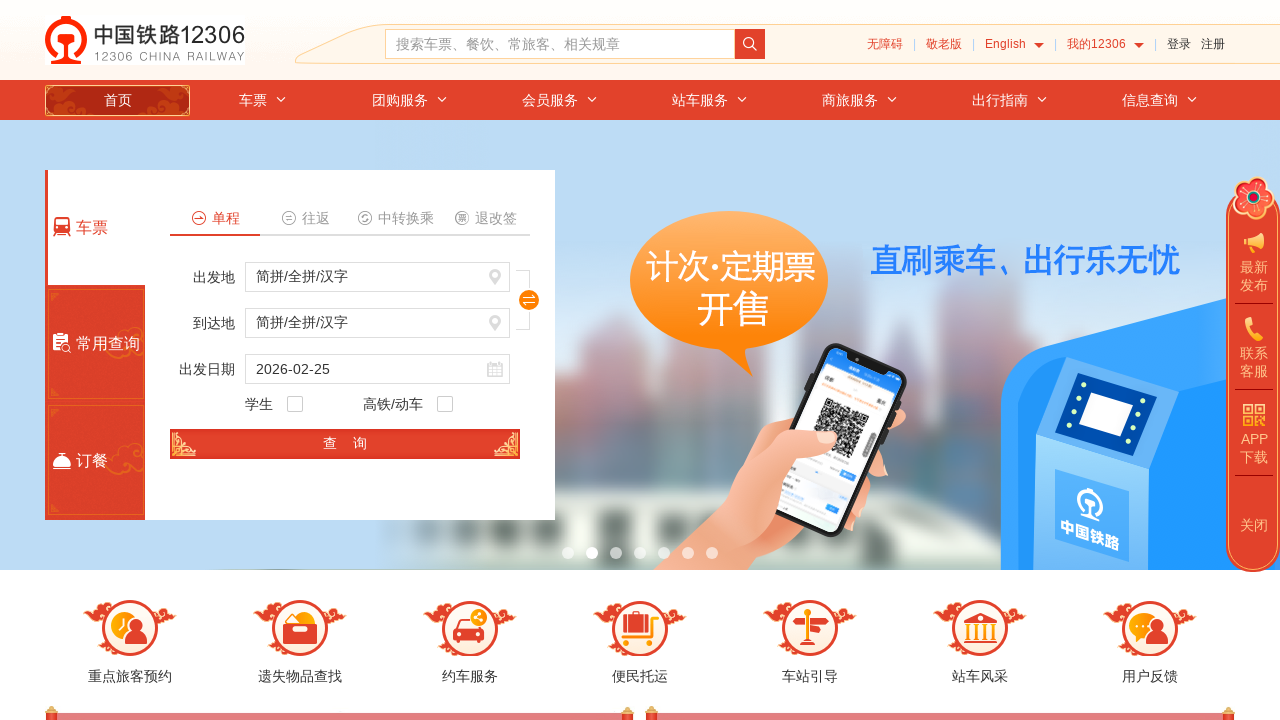

Executed JavaScript to remove readonly attribute and set date field to 2019-01-01
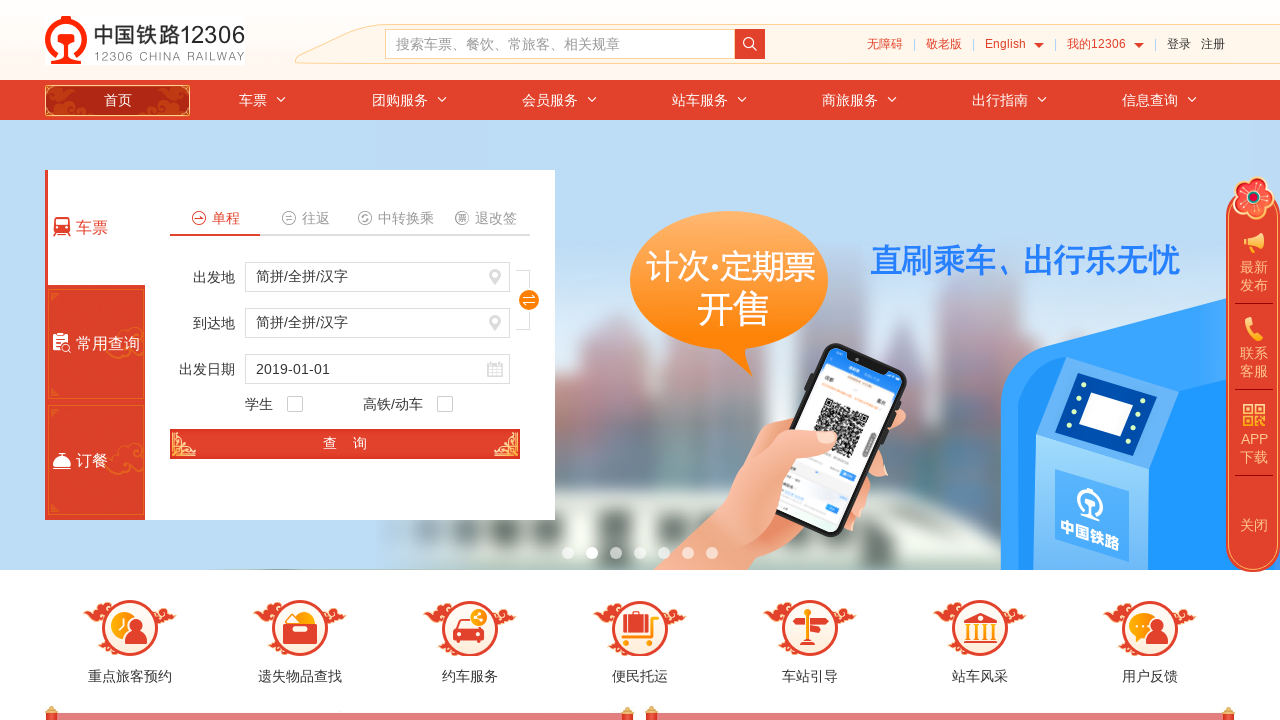

Waited 500ms for date field change to take effect
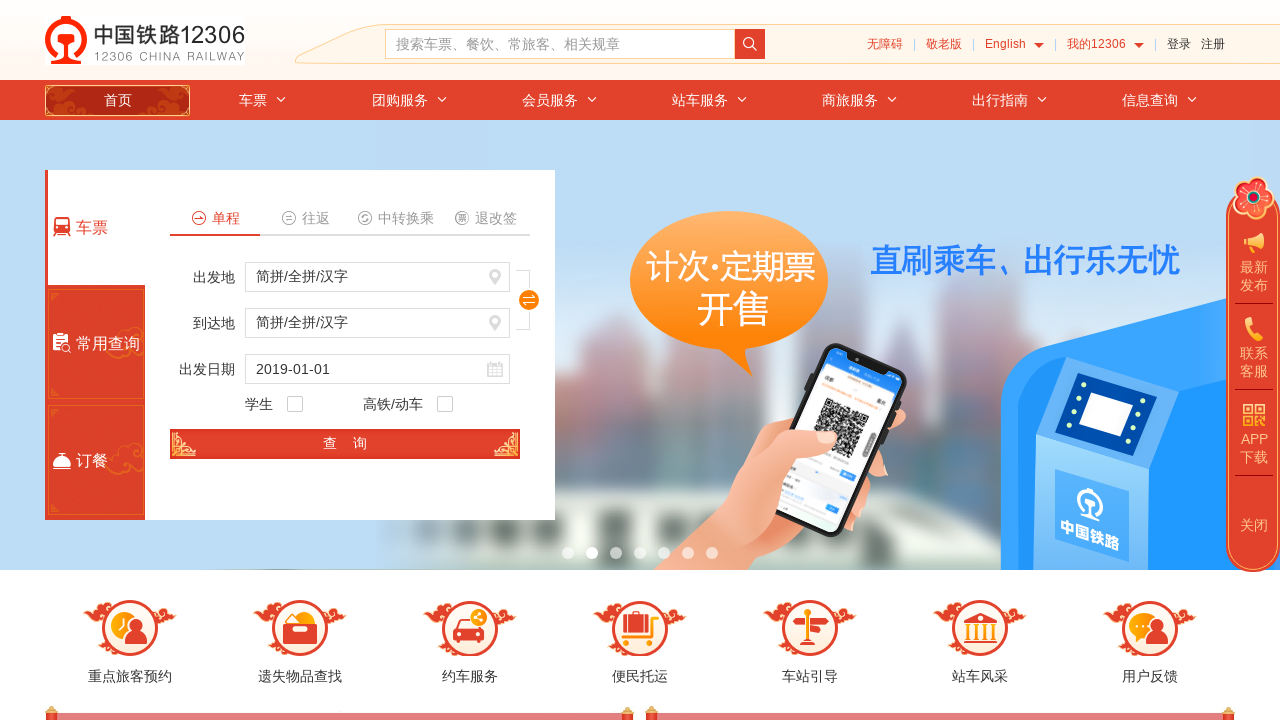

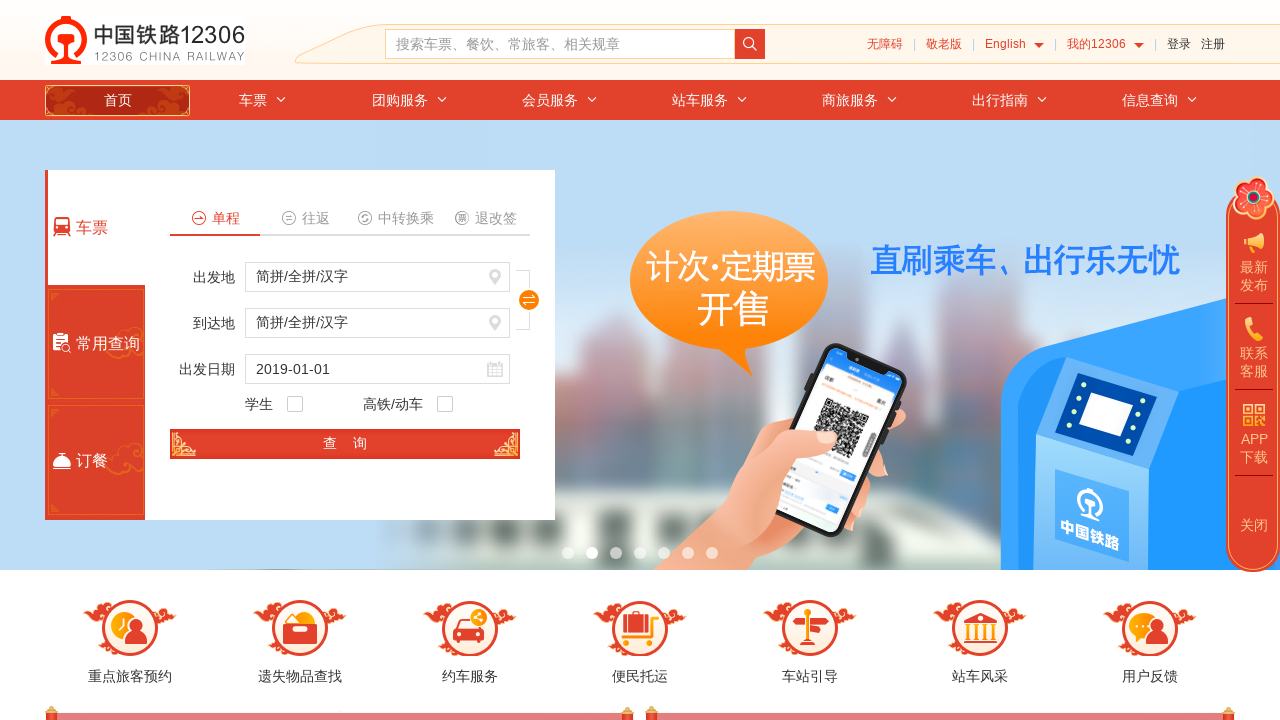